Tests autocomplete functionality by typing "United" in the search field and navigating through dropdown suggestions using keyboard arrows

Starting URL: https://rahulshettyacademy.com/AutomationPractice/

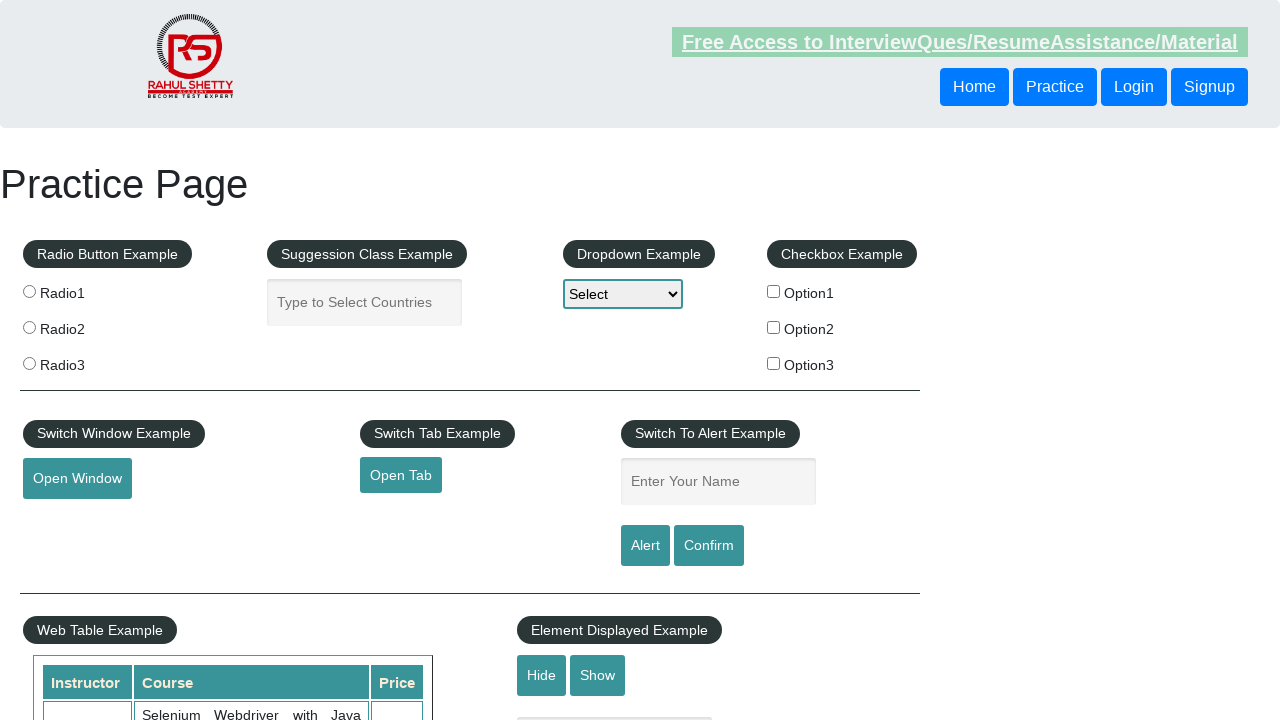

Typed 'United' in the autocomplete search field on #autocomplete
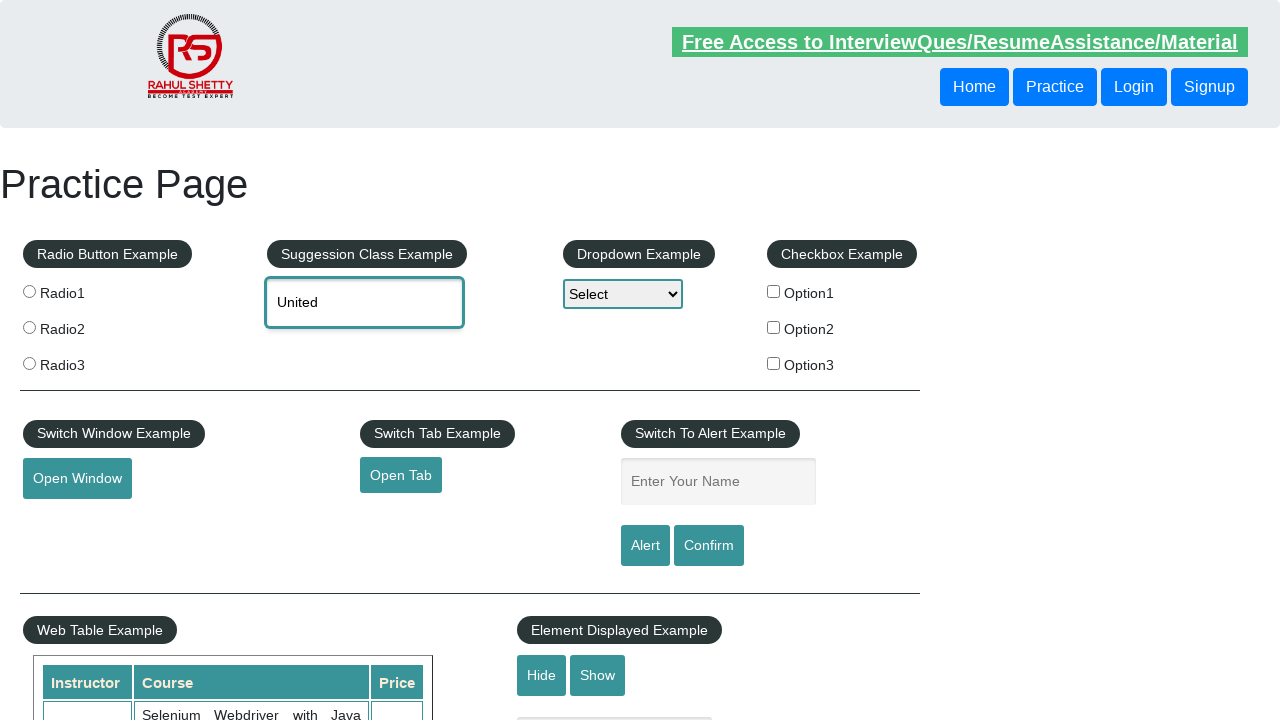

Waited 3 seconds for dropdown suggestions to appear
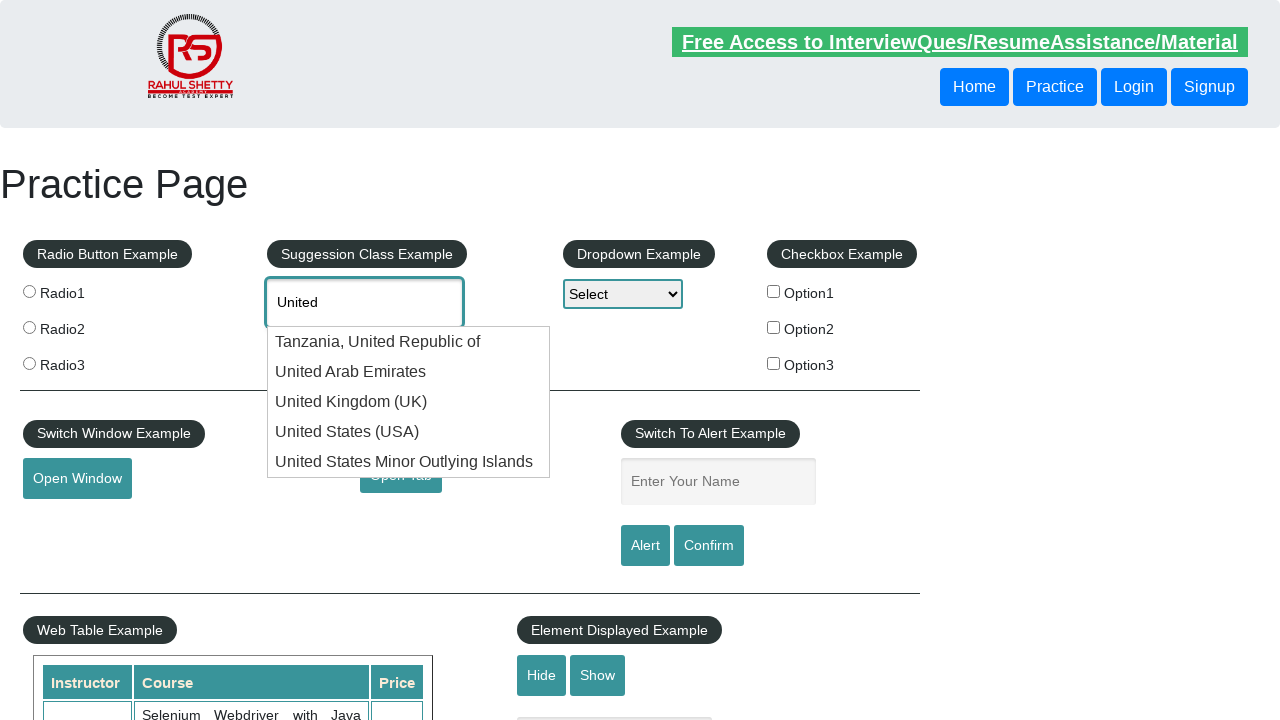

Pressed ArrowDown key to navigate to first suggestion on #autocomplete
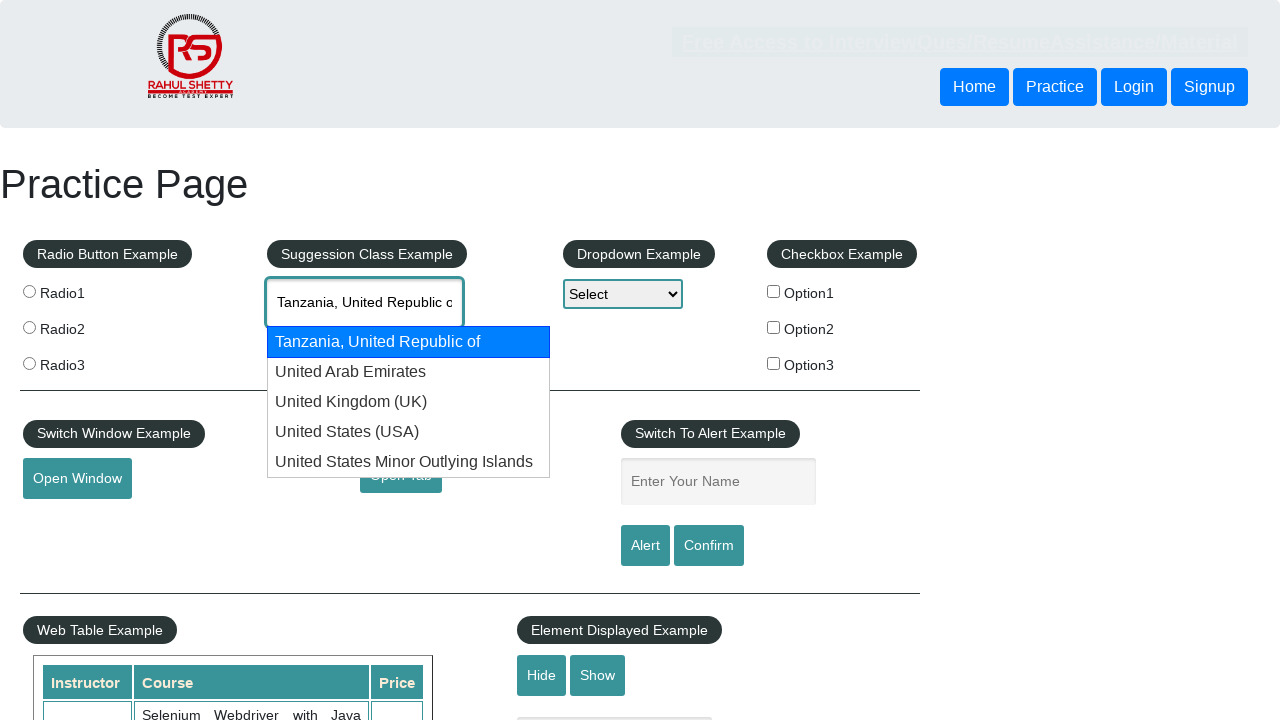

Pressed ArrowDown key to navigate to second suggestion on #autocomplete
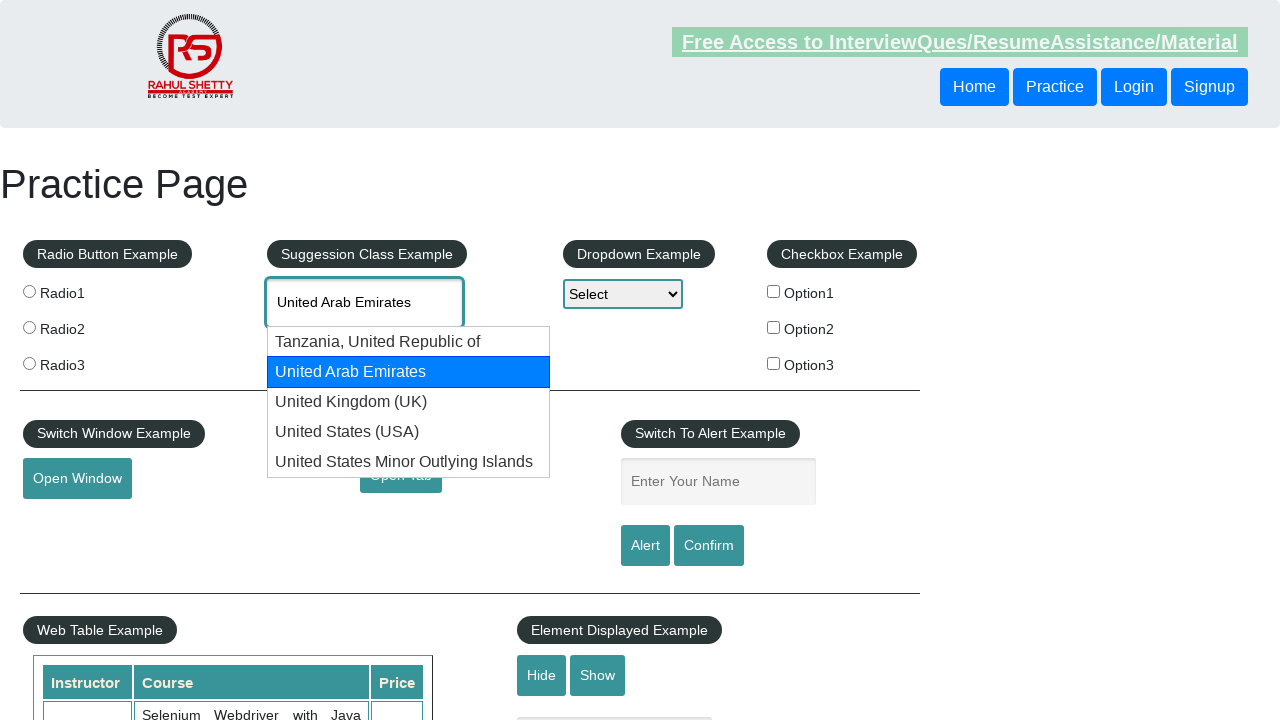

Pressed ArrowDown key to navigate to third suggestion on #autocomplete
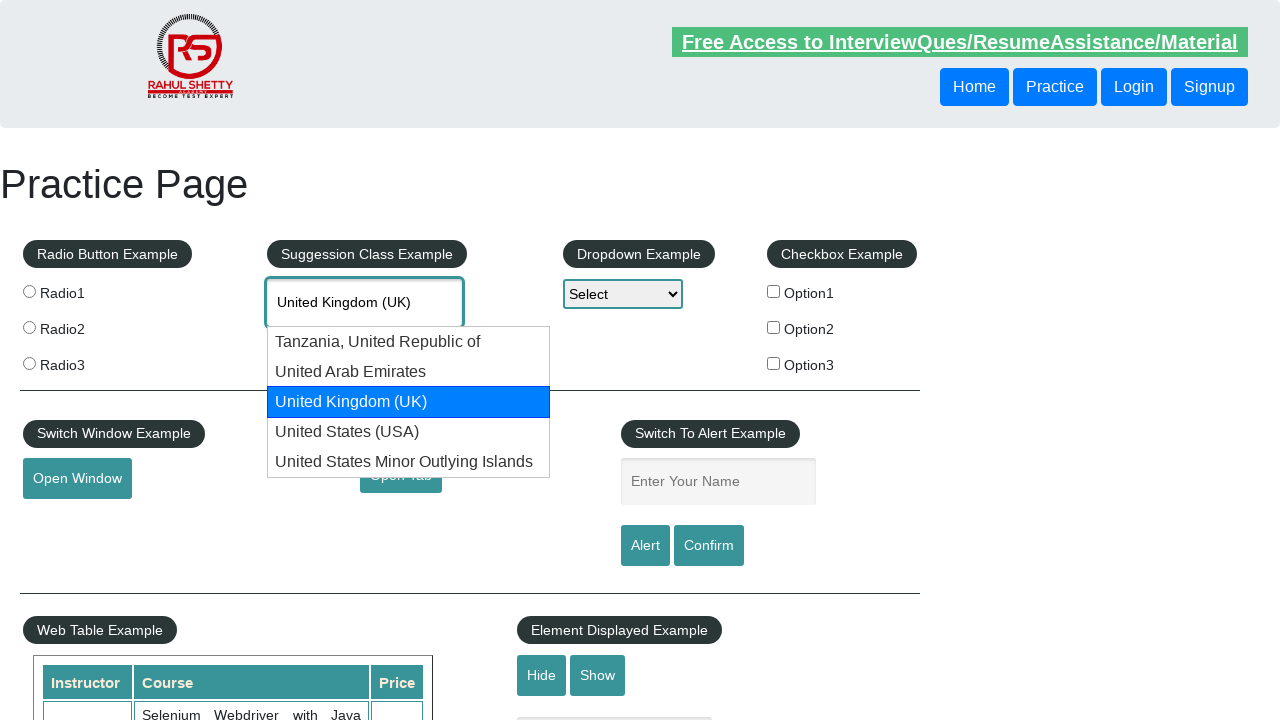

Pressed ArrowDown key to navigate to fourth suggestion on #autocomplete
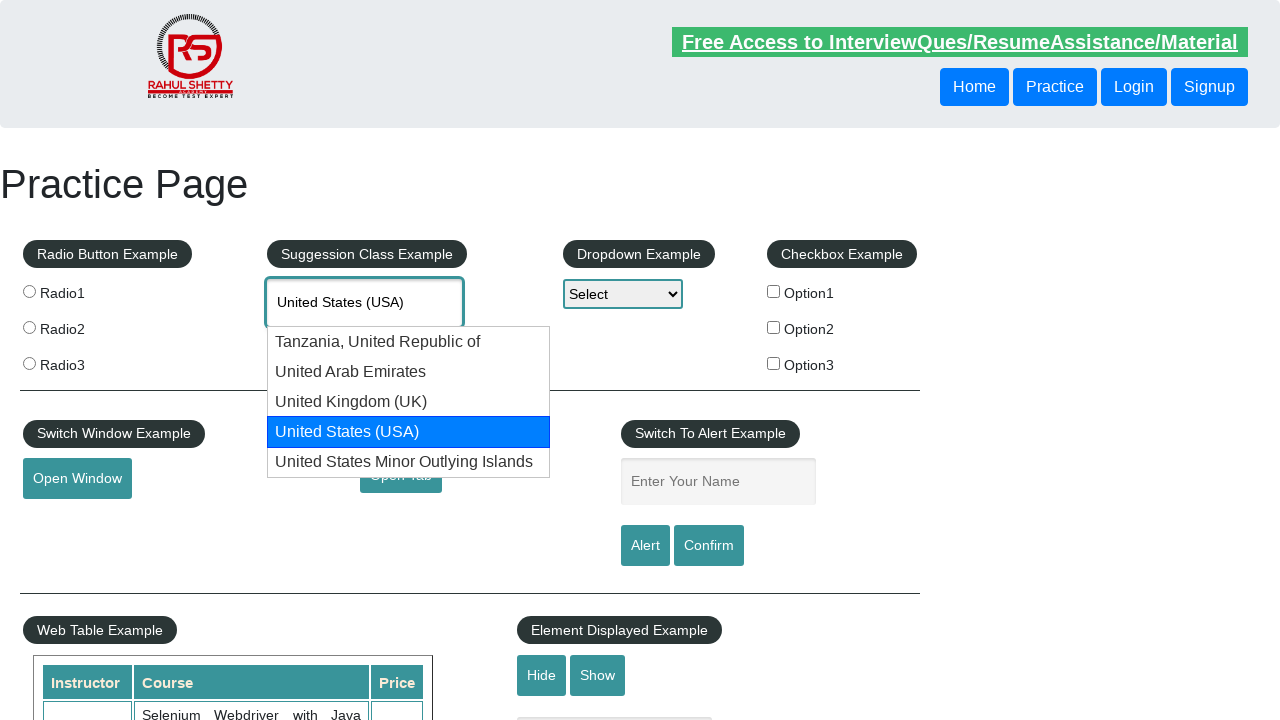

Retrieved selected autocomplete value: None
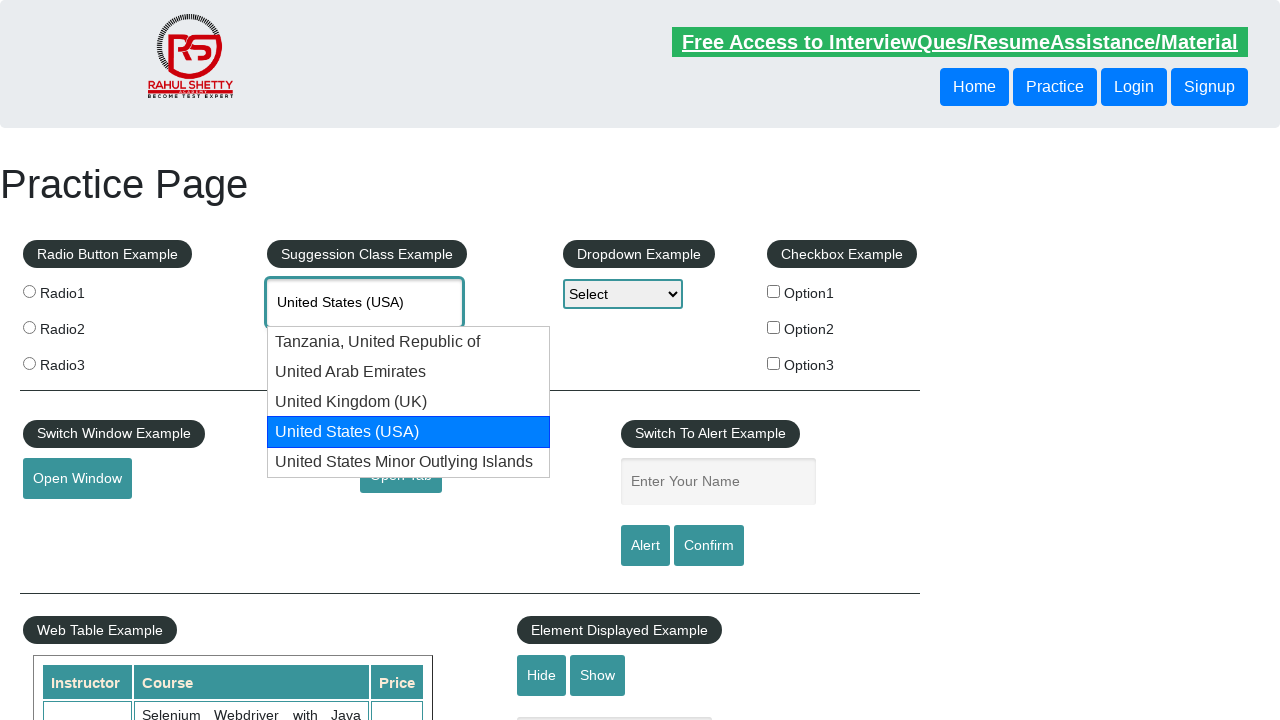

Printed selected value to console
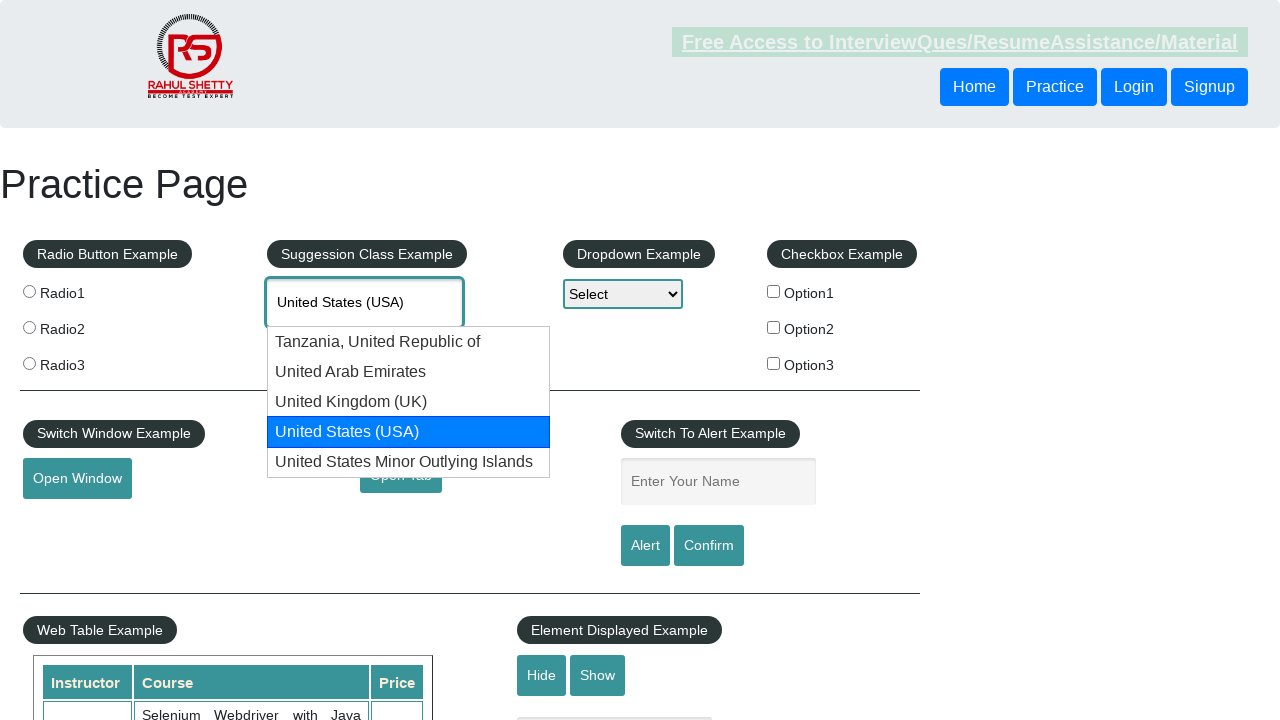

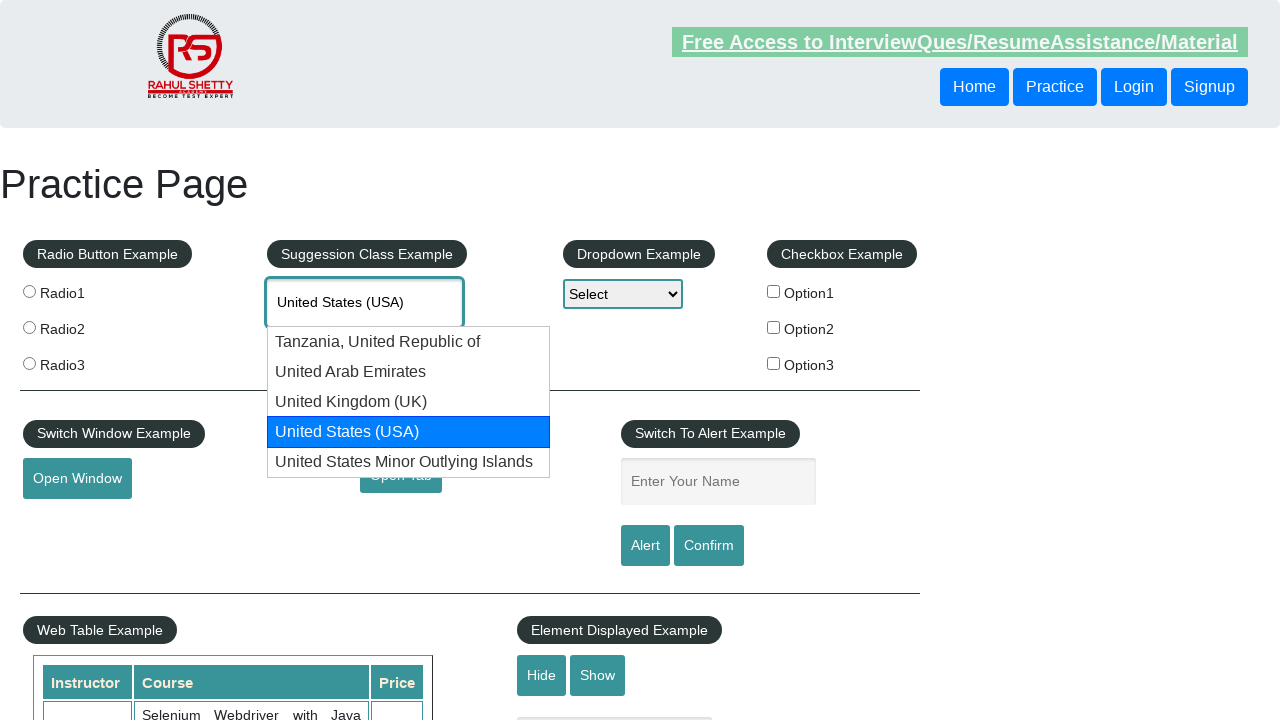